Tests editing a todo item by double-clicking and entering new text

Starting URL: https://demo.playwright.dev/todomvc

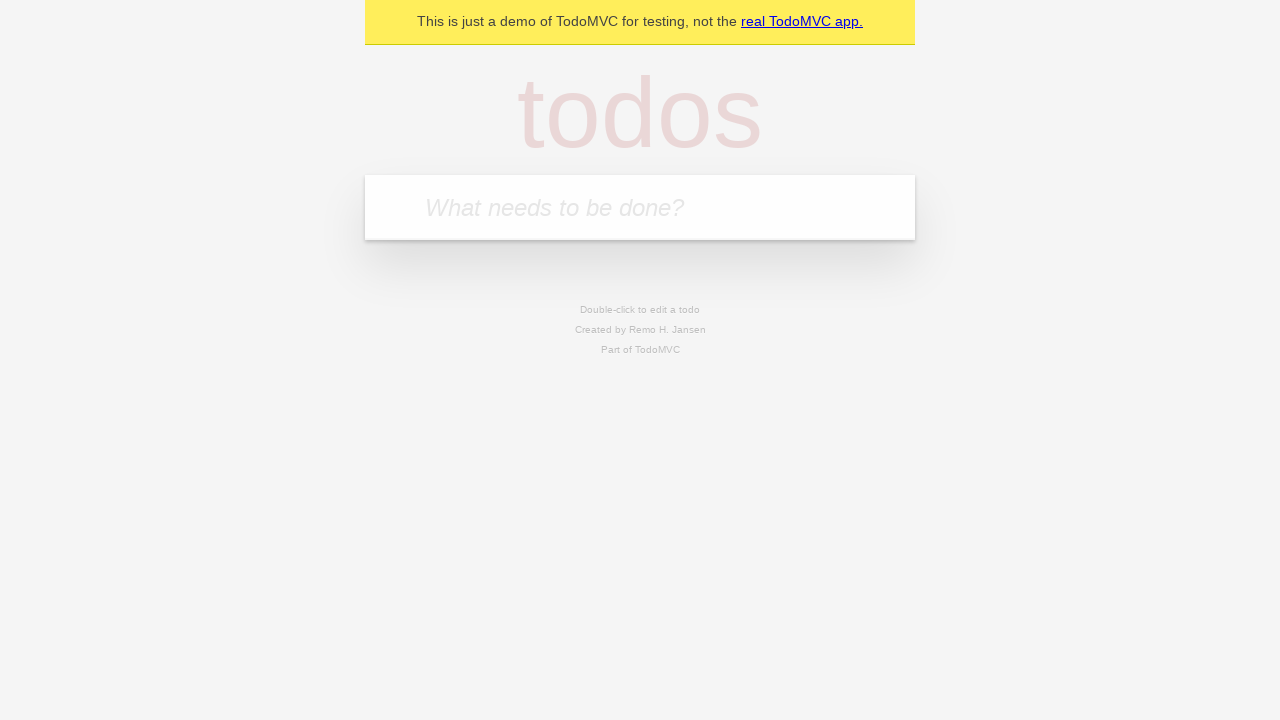

Filled new todo field with 'buy some cheese' on internal:attr=[placeholder="What needs to be done?"i]
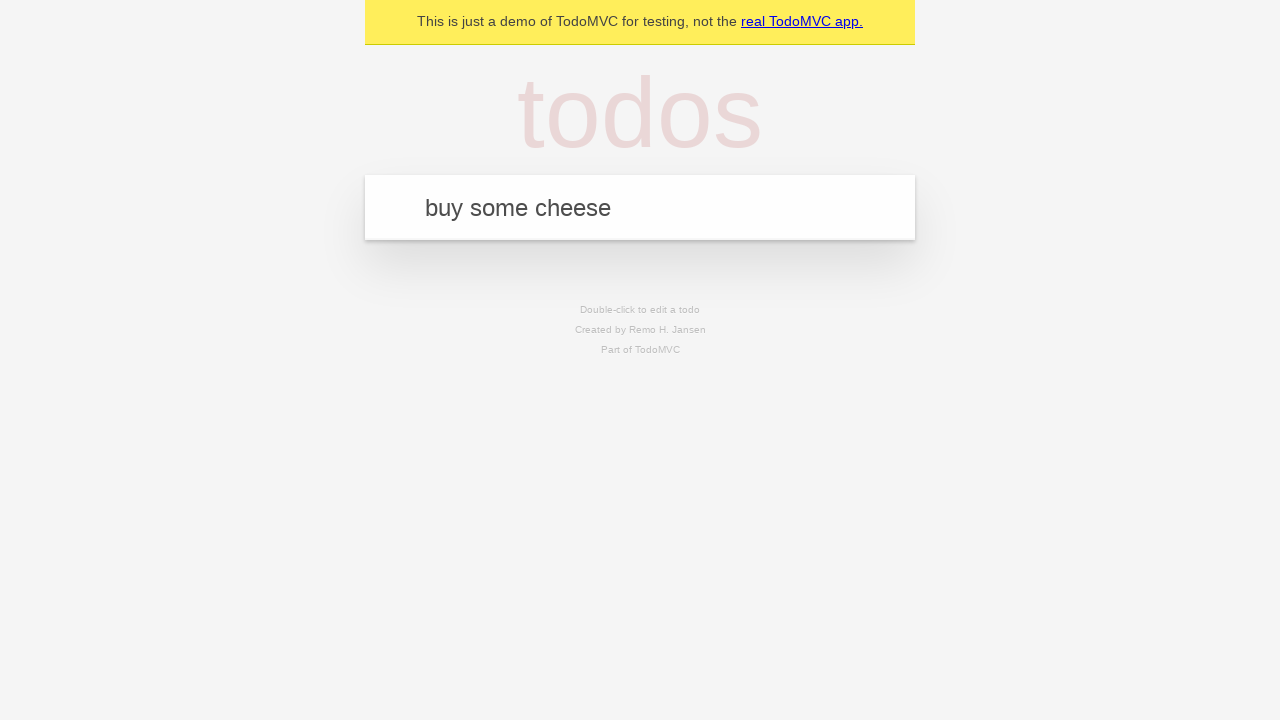

Pressed Enter to create first todo item on internal:attr=[placeholder="What needs to be done?"i]
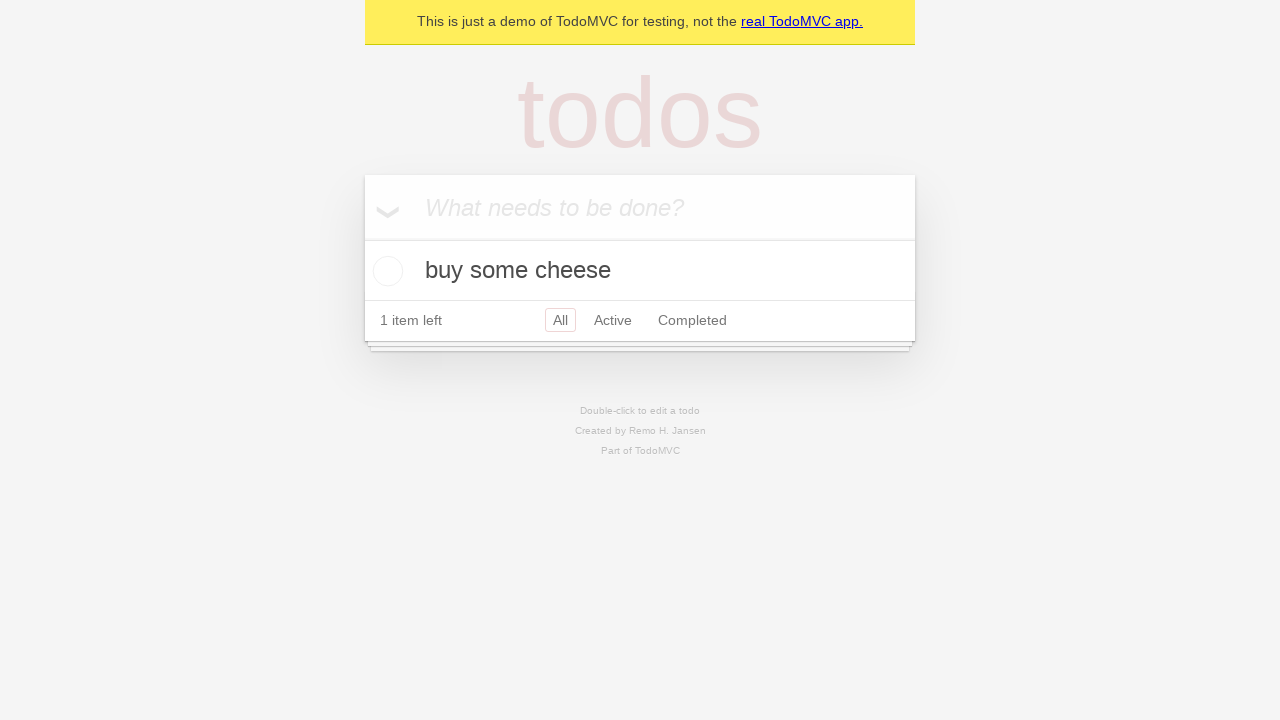

Filled new todo field with 'feed the cat' on internal:attr=[placeholder="What needs to be done?"i]
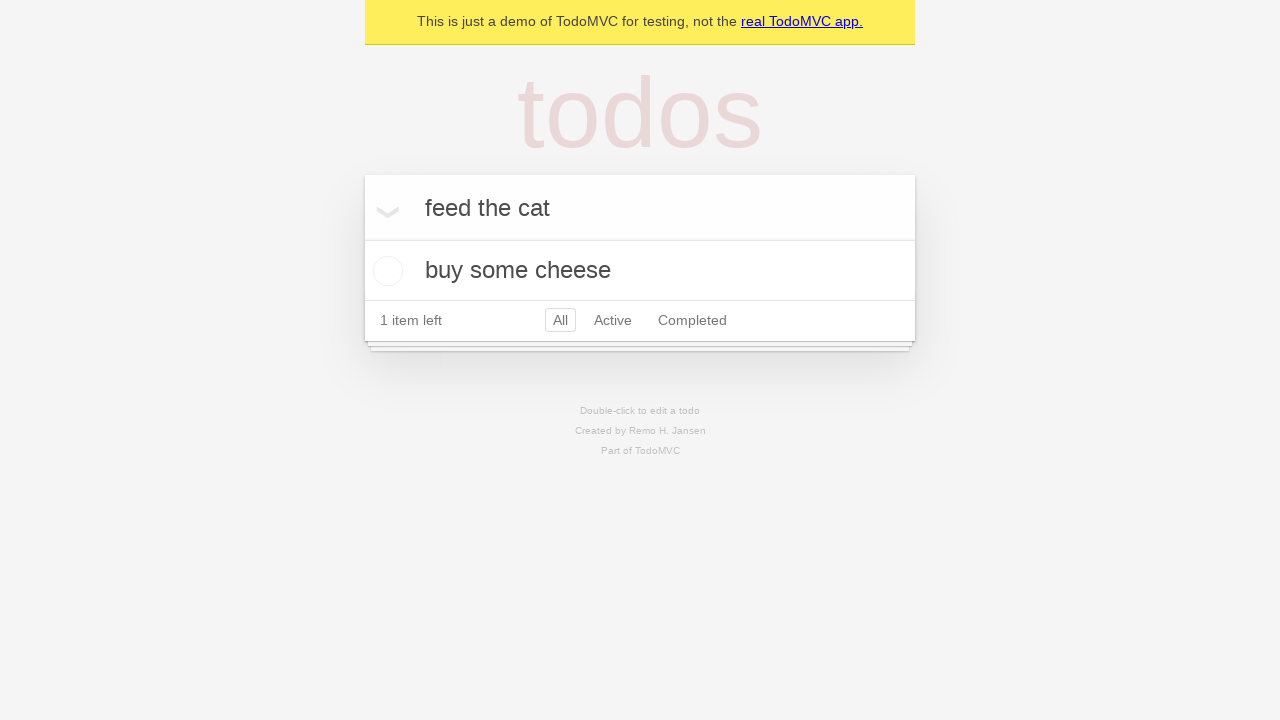

Pressed Enter to create second todo item on internal:attr=[placeholder="What needs to be done?"i]
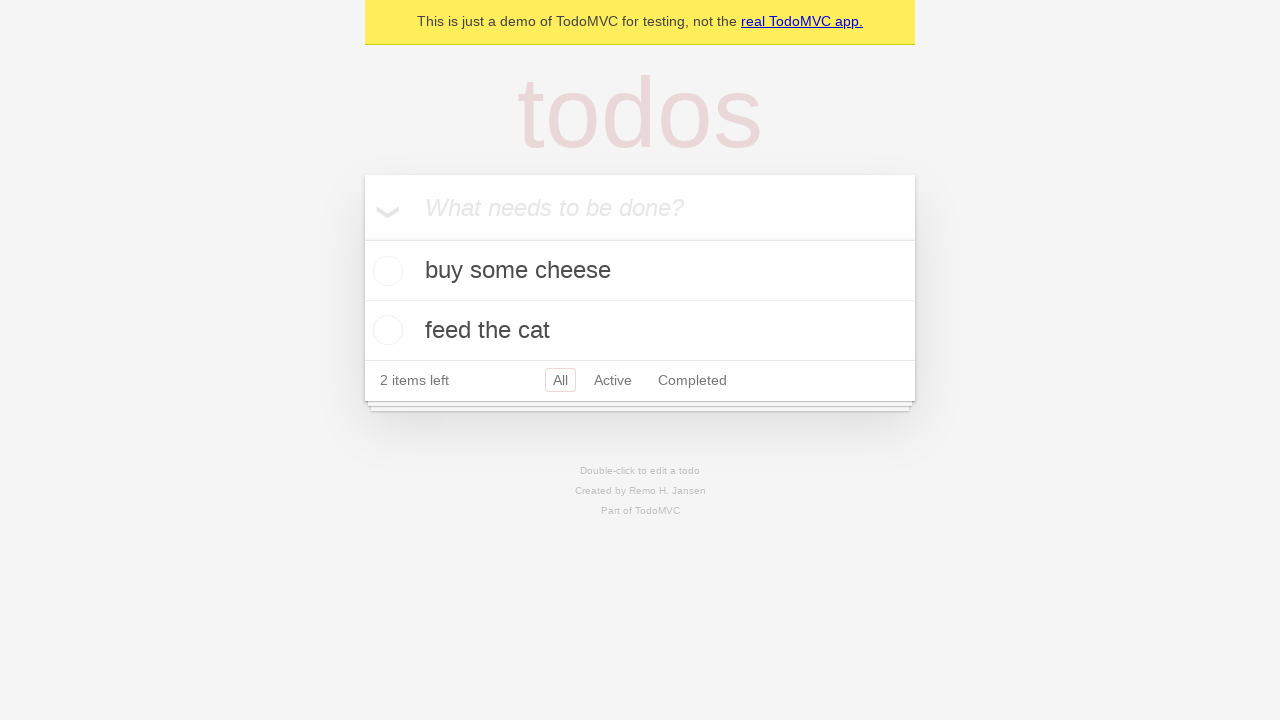

Filled new todo field with 'book a doctors appointment' on internal:attr=[placeholder="What needs to be done?"i]
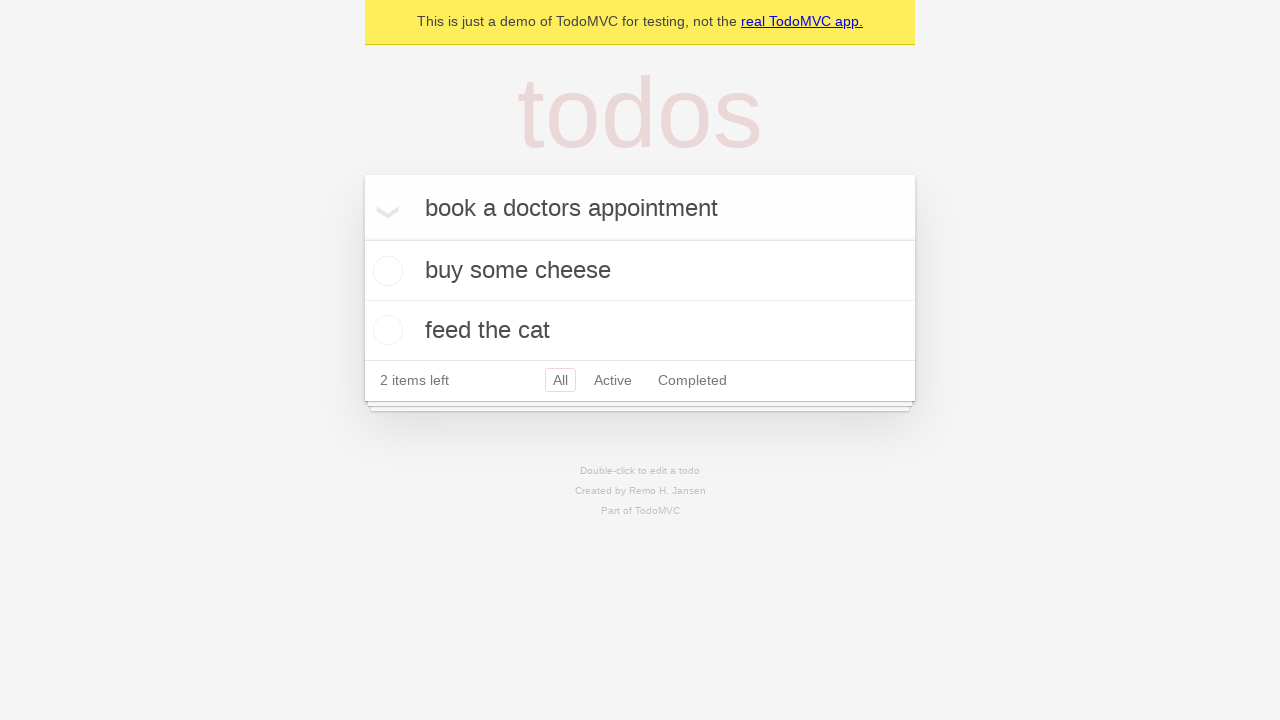

Pressed Enter to create third todo item on internal:attr=[placeholder="What needs to be done?"i]
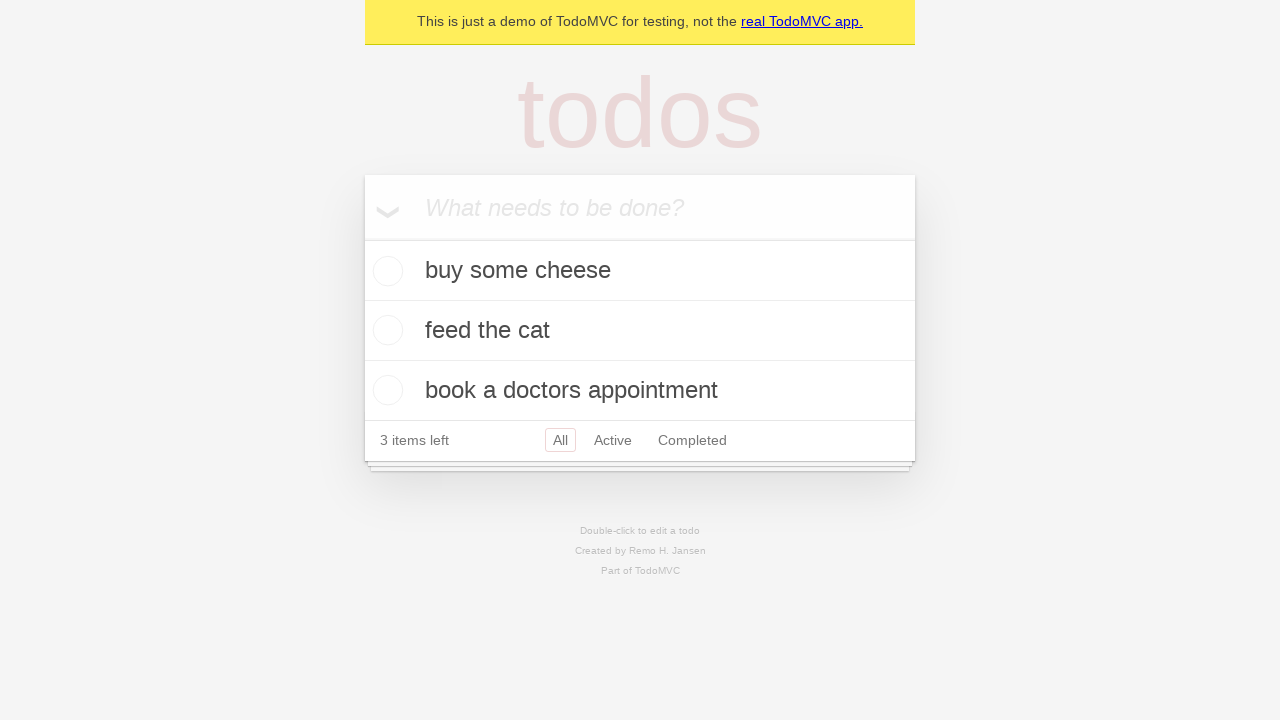

Located all todo items on the page
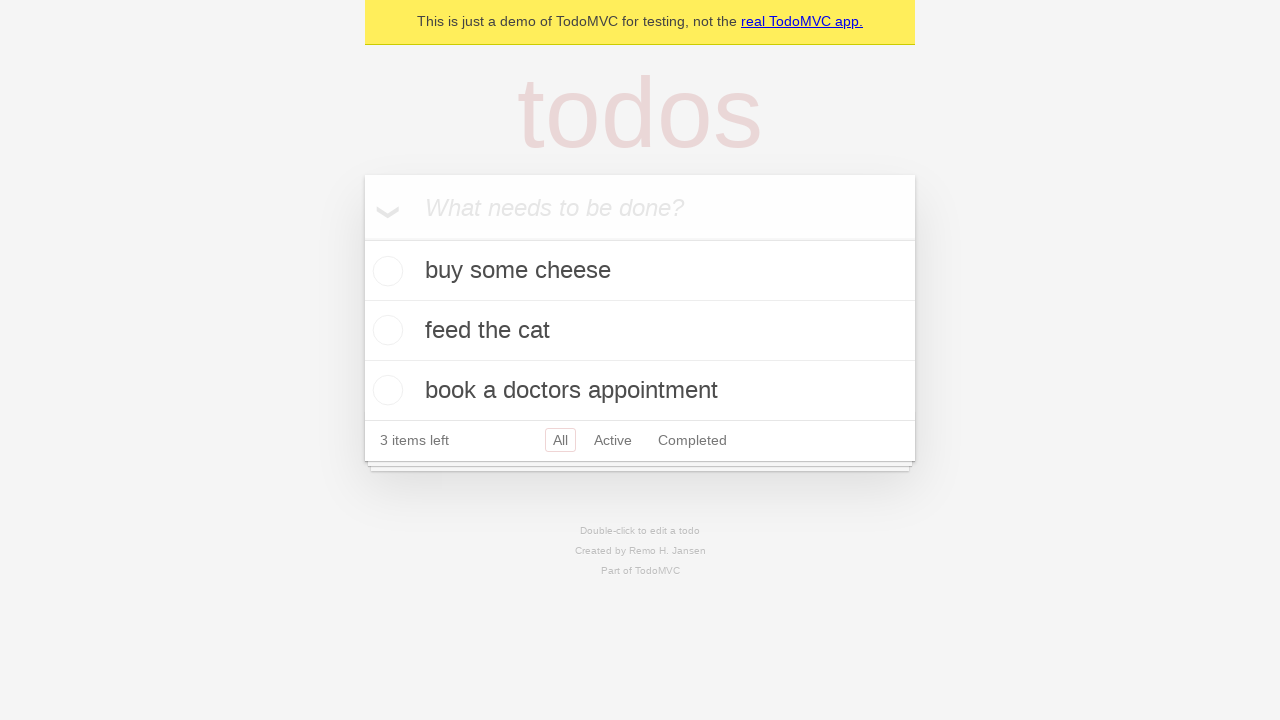

Selected second todo item
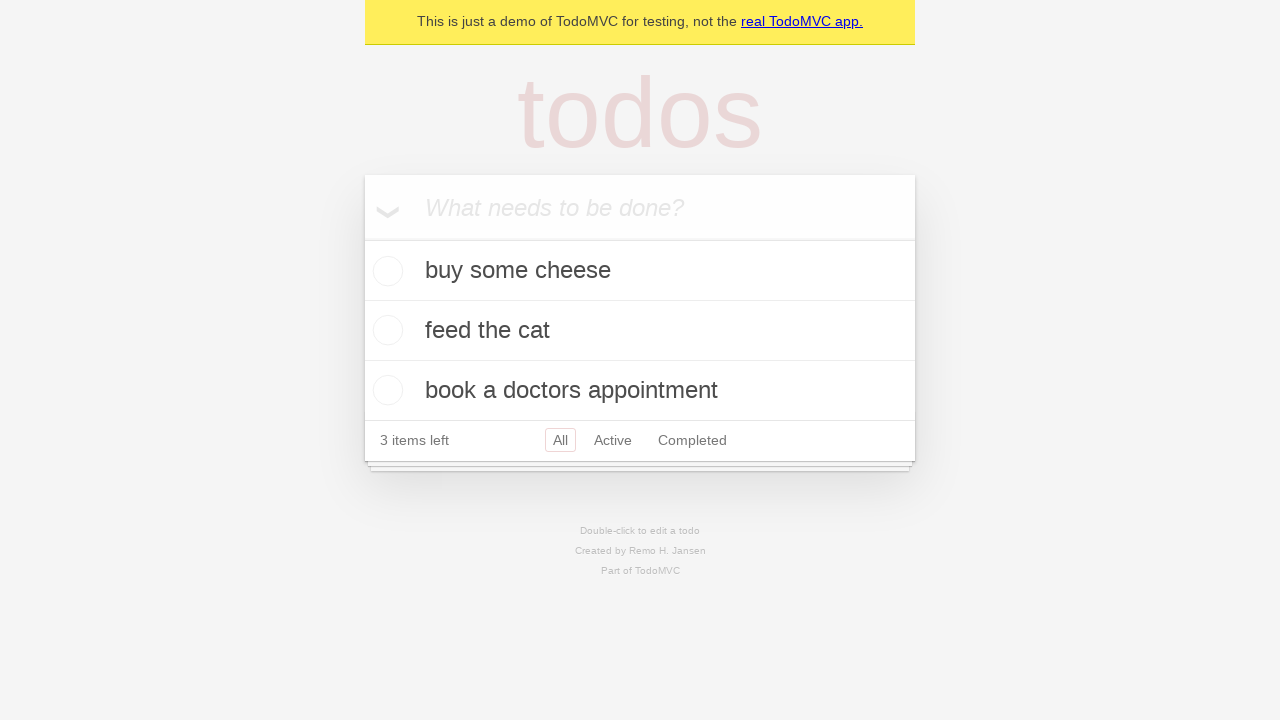

Double-clicked second todo item to enter edit mode at (640, 331) on internal:testid=[data-testid="todo-item"s] >> nth=1
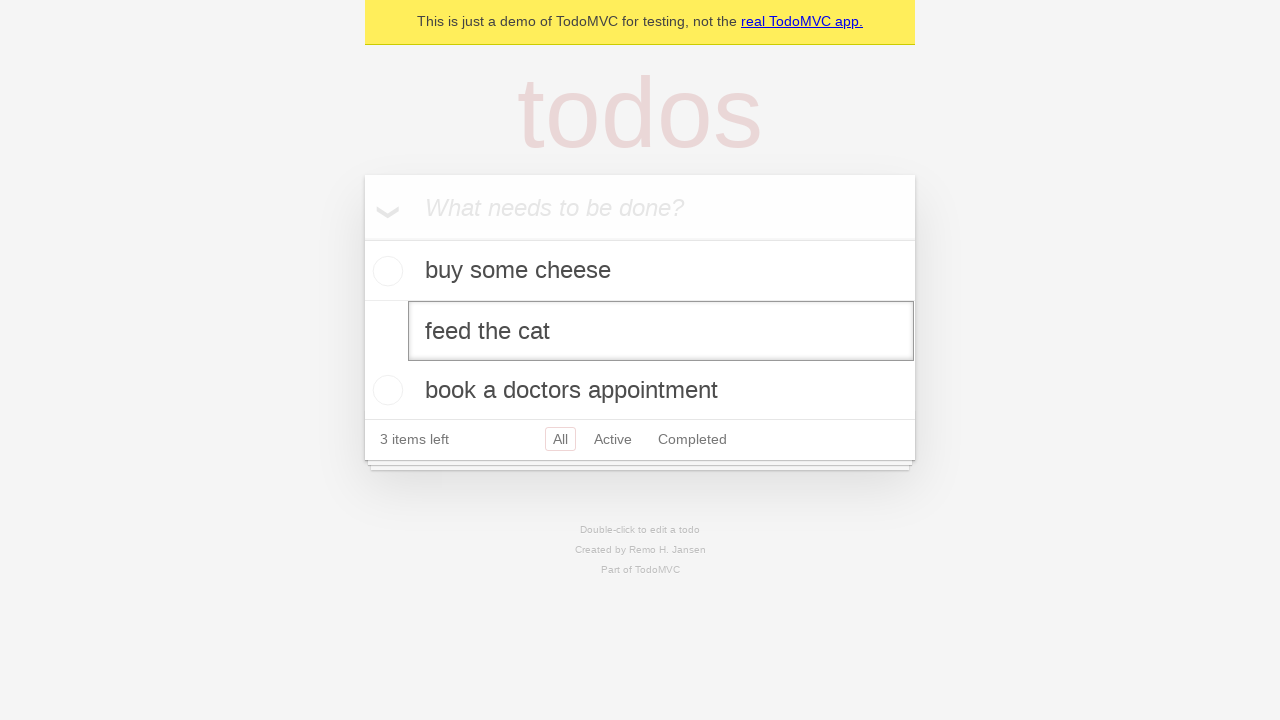

Filled edit textbox with 'buy some sausages' on internal:testid=[data-testid="todo-item"s] >> nth=1 >> internal:role=textbox[nam
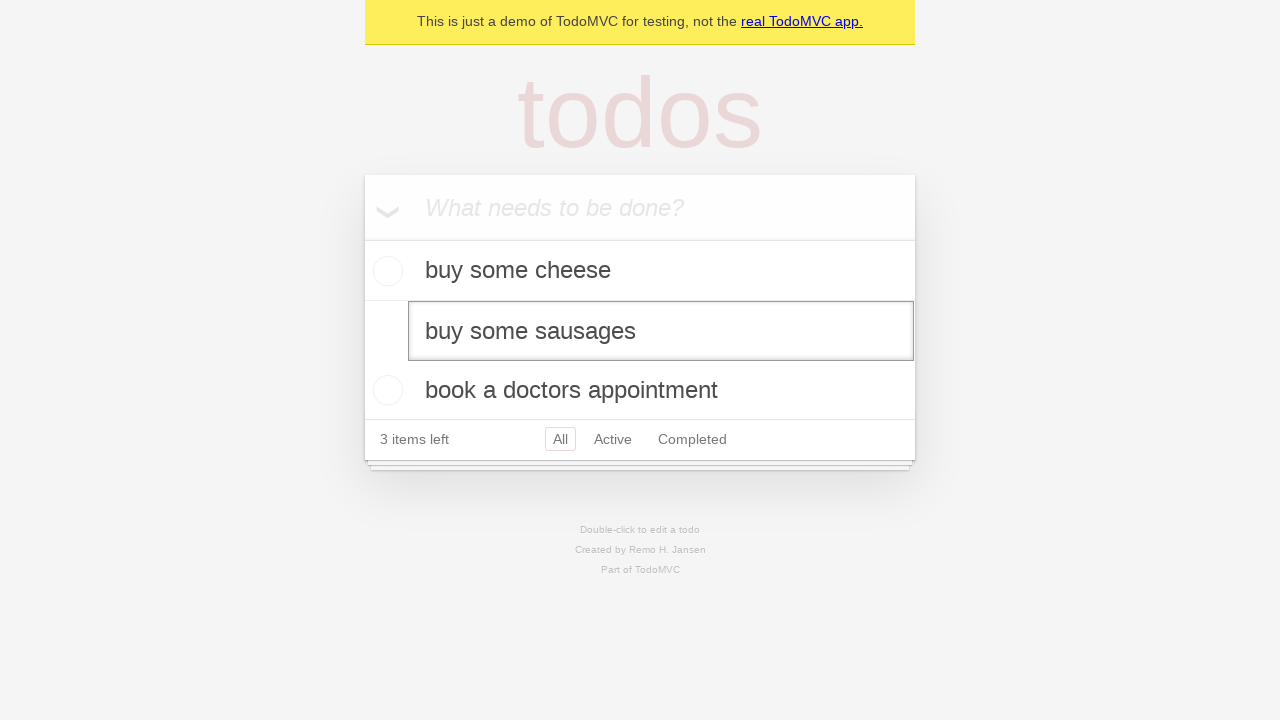

Pressed Enter to confirm edited todo text on internal:testid=[data-testid="todo-item"s] >> nth=1 >> internal:role=textbox[nam
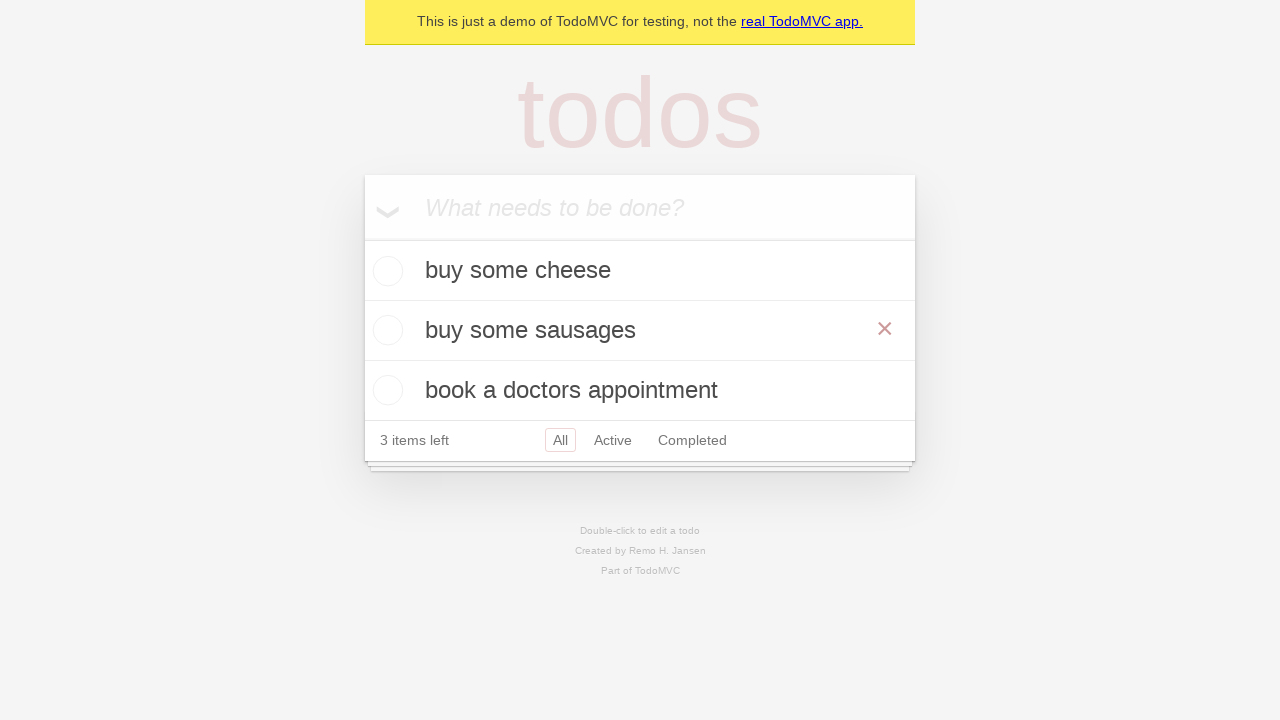

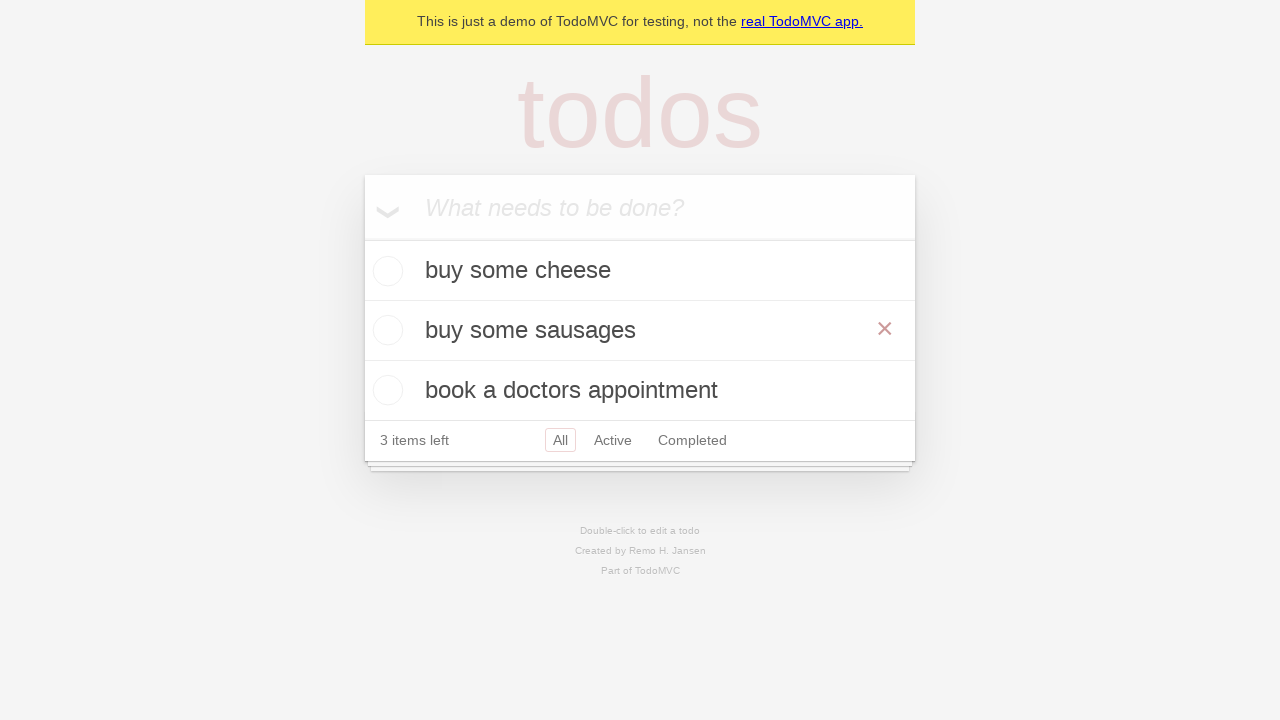